Tests switching to an iframe by name, reading text content from an element inside the frame, and switching back to the main content

Starting URL: https://demoqa.com/frames

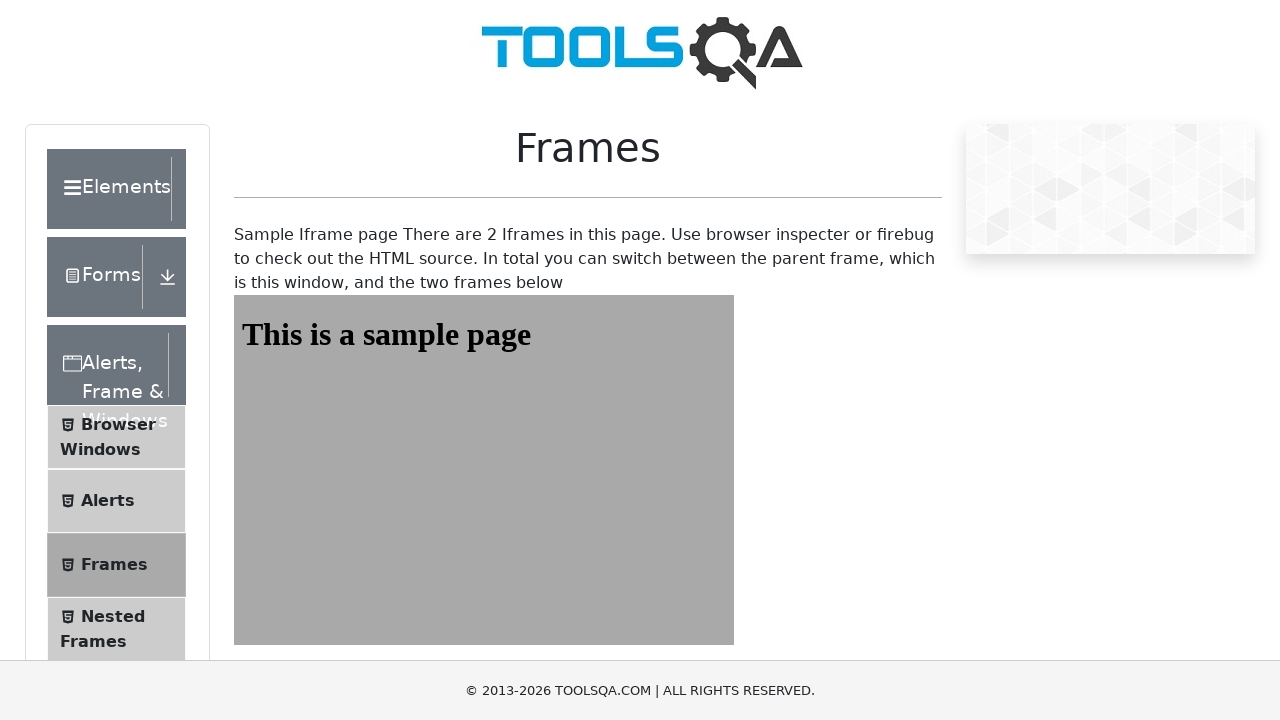

Navigated to https://demoqa.com/frames
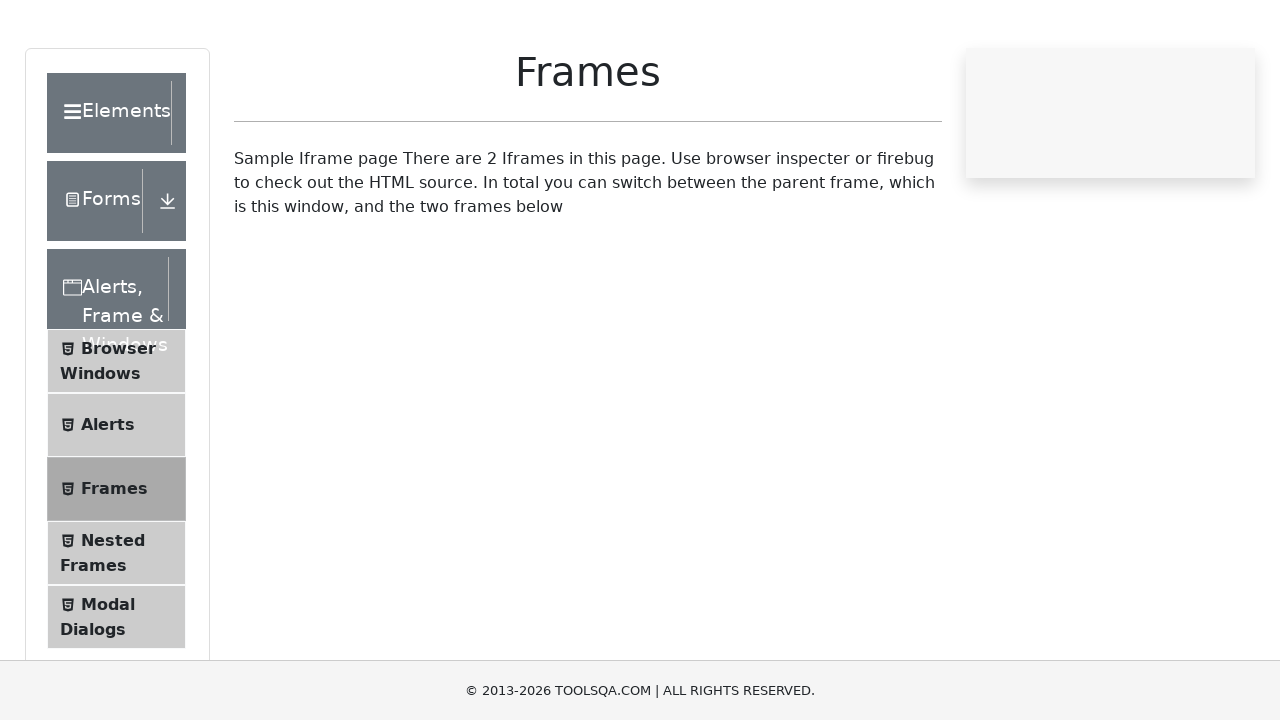

Located iframe with id 'frame1'
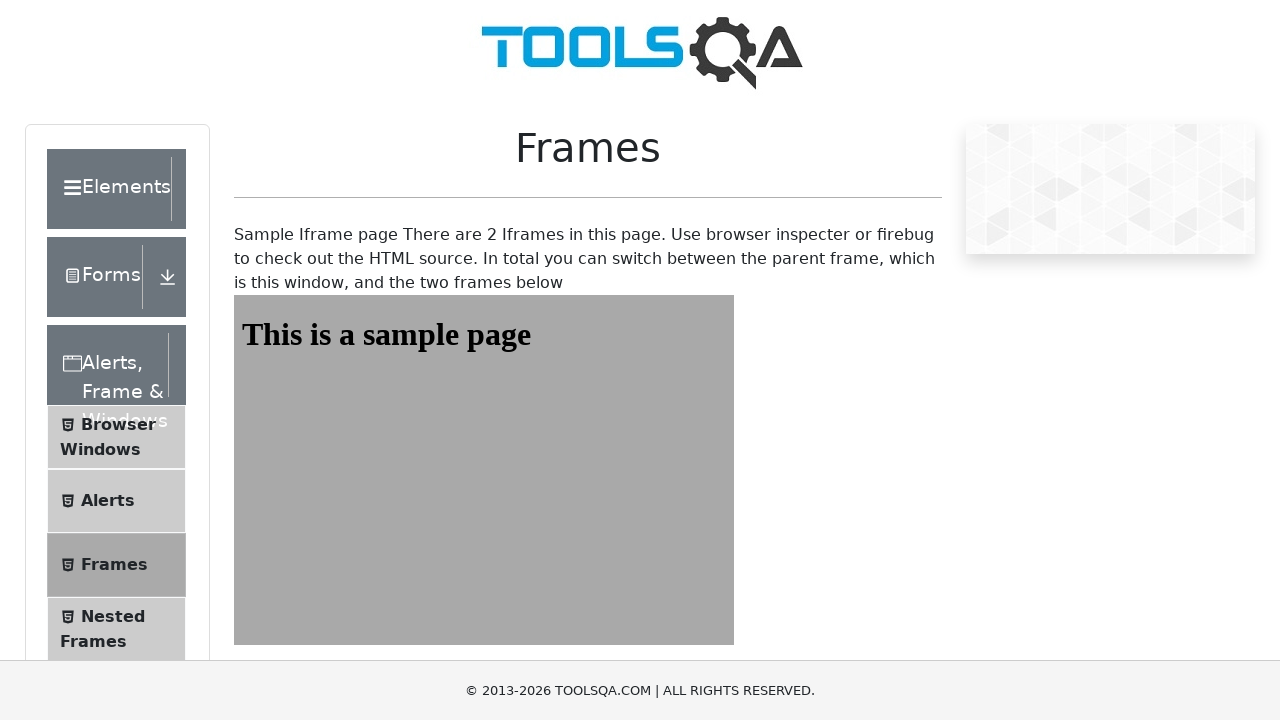

Retrieved text content from #sampleHeading element inside frame1
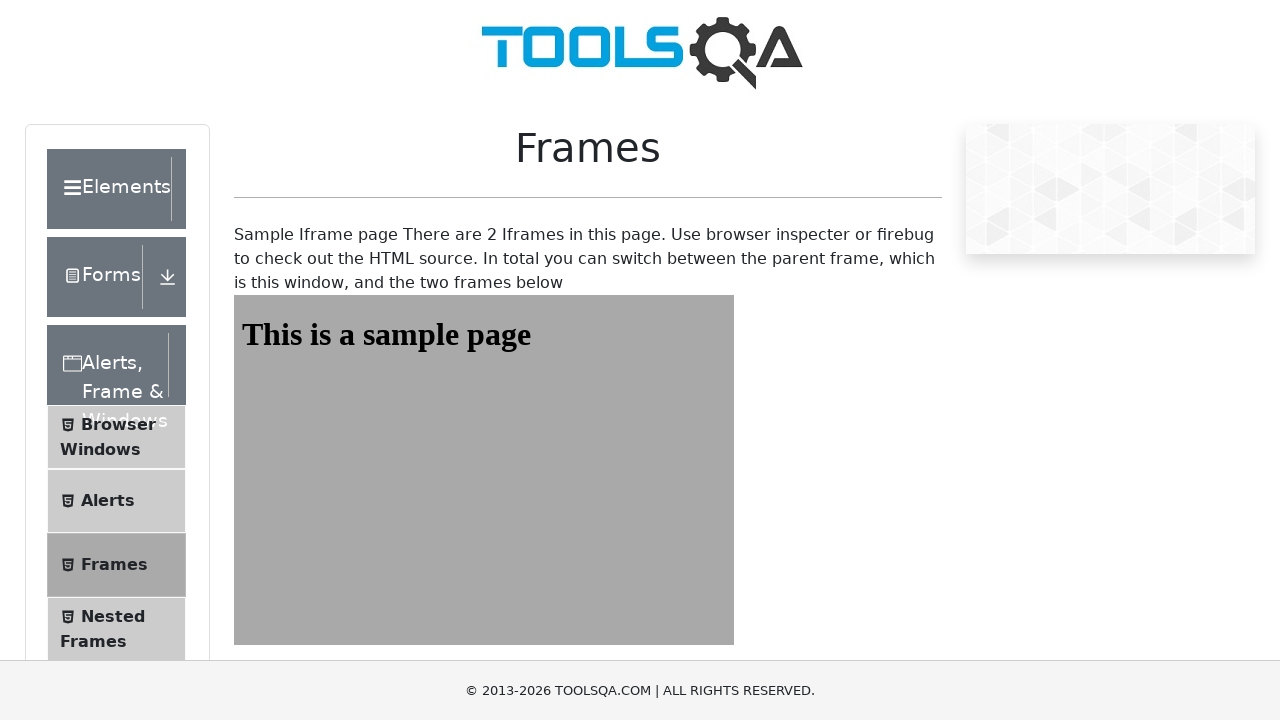

Printed frame text: This is a sample page
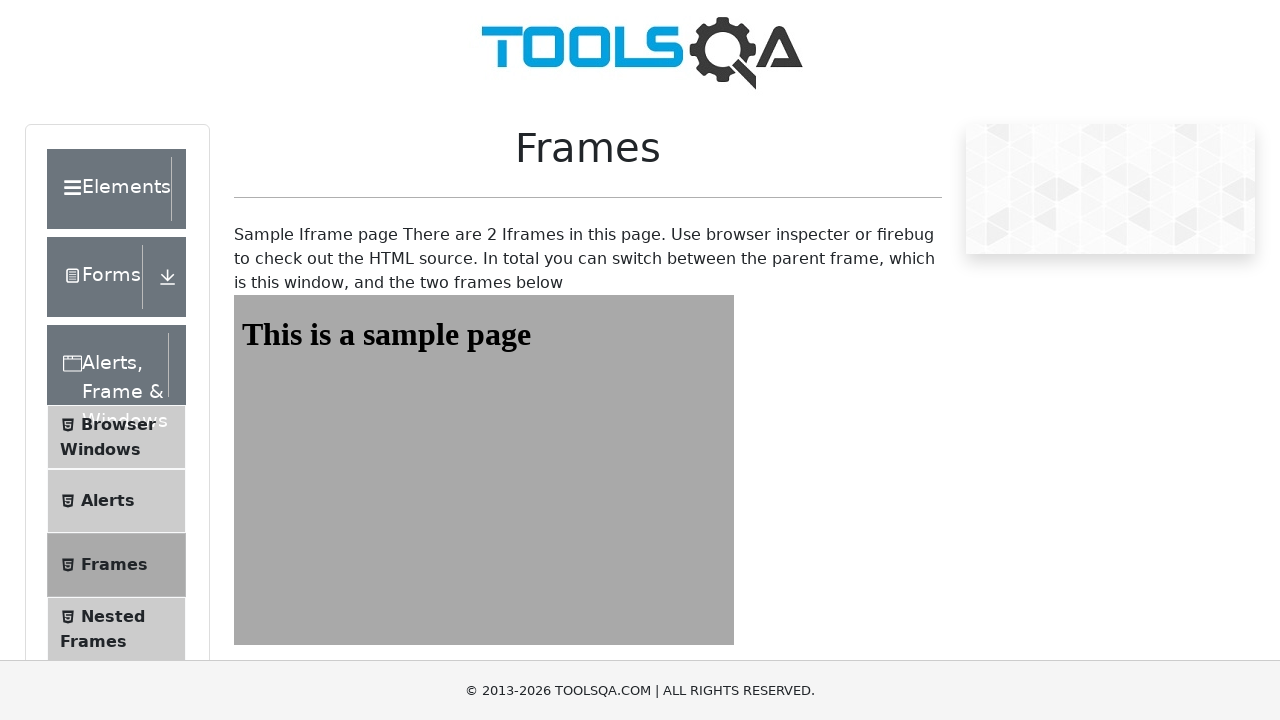

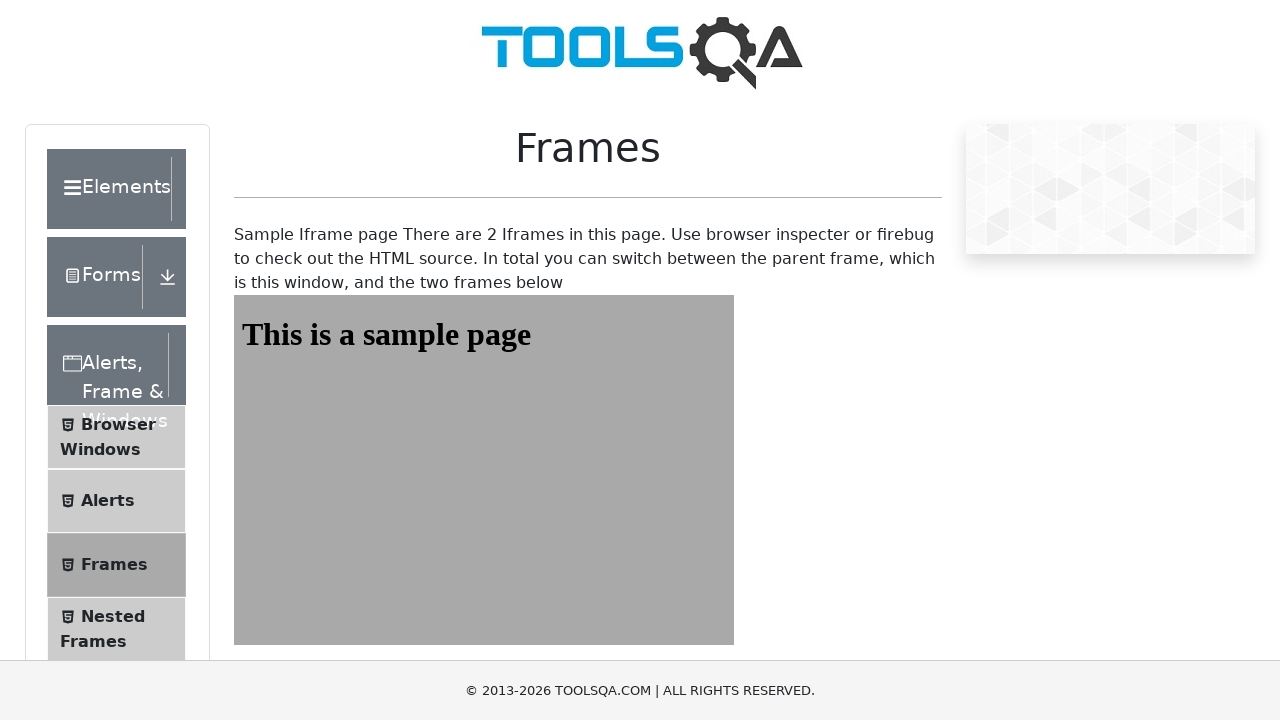